Tests iframe handling by navigating to frames page, clicking the iframe link, switching to the iframe context, and verifying the default text content inside the TinyMCE editor iframe.

Starting URL: http://the-internet.herokuapp.com/frames

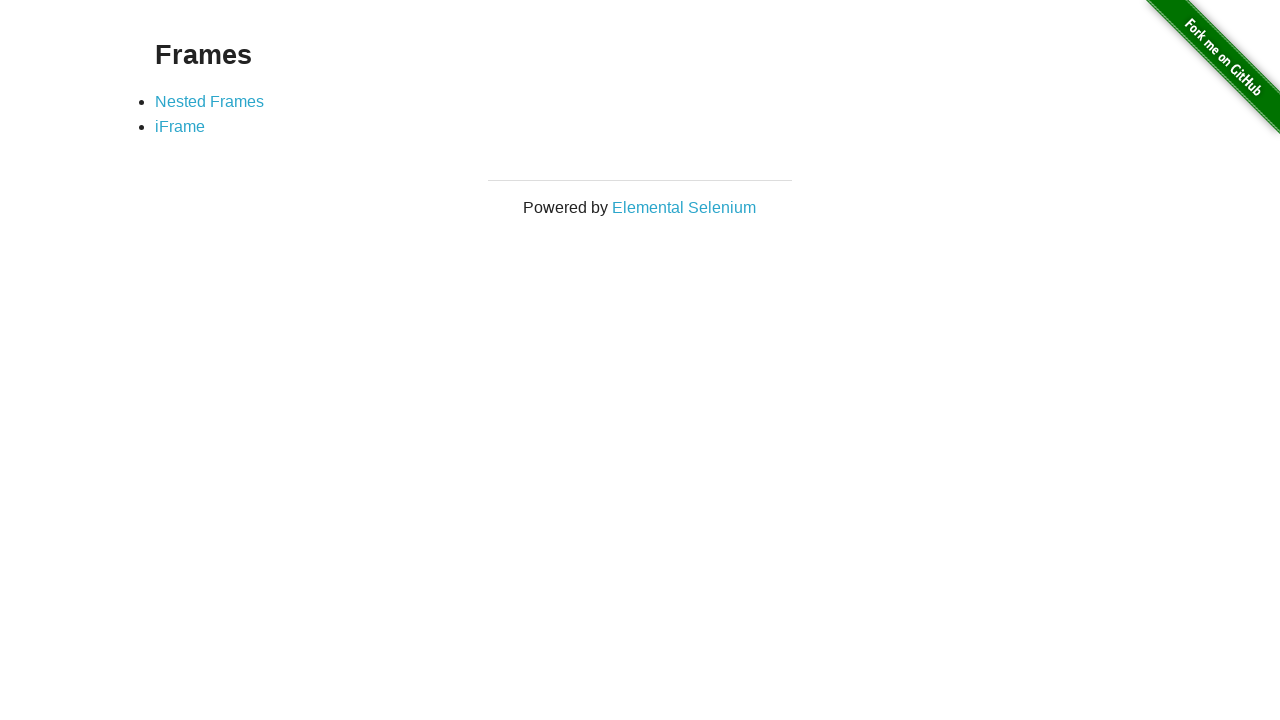

Navigated to frames page
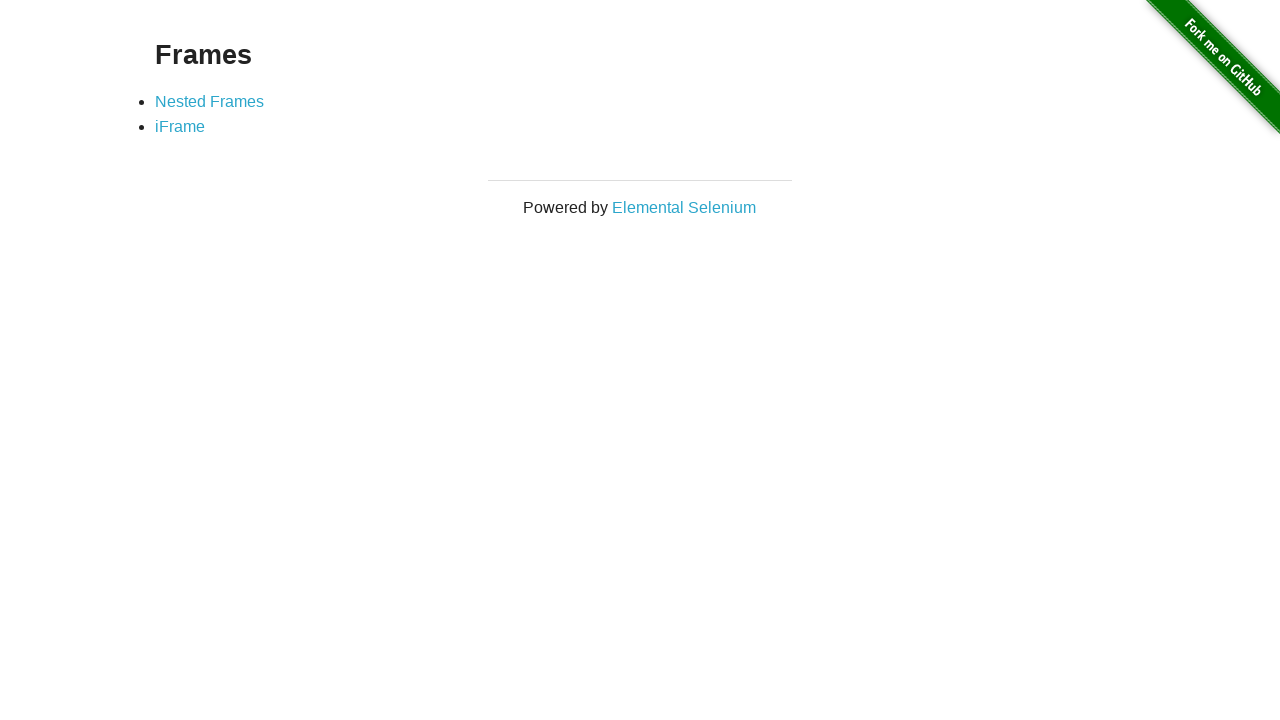

Clicked on iframe link at (180, 127) on a[href='/iframe']
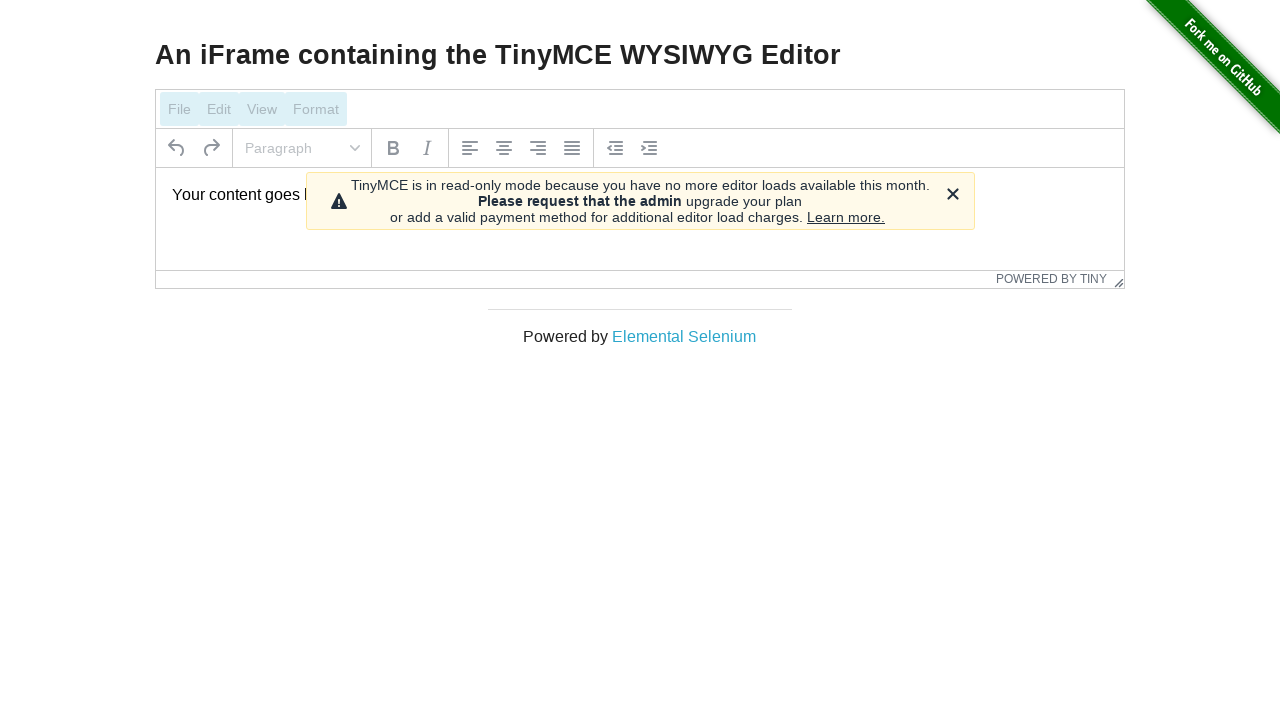

Located TinyMCE iframe with ID 'mce_0_ifr'
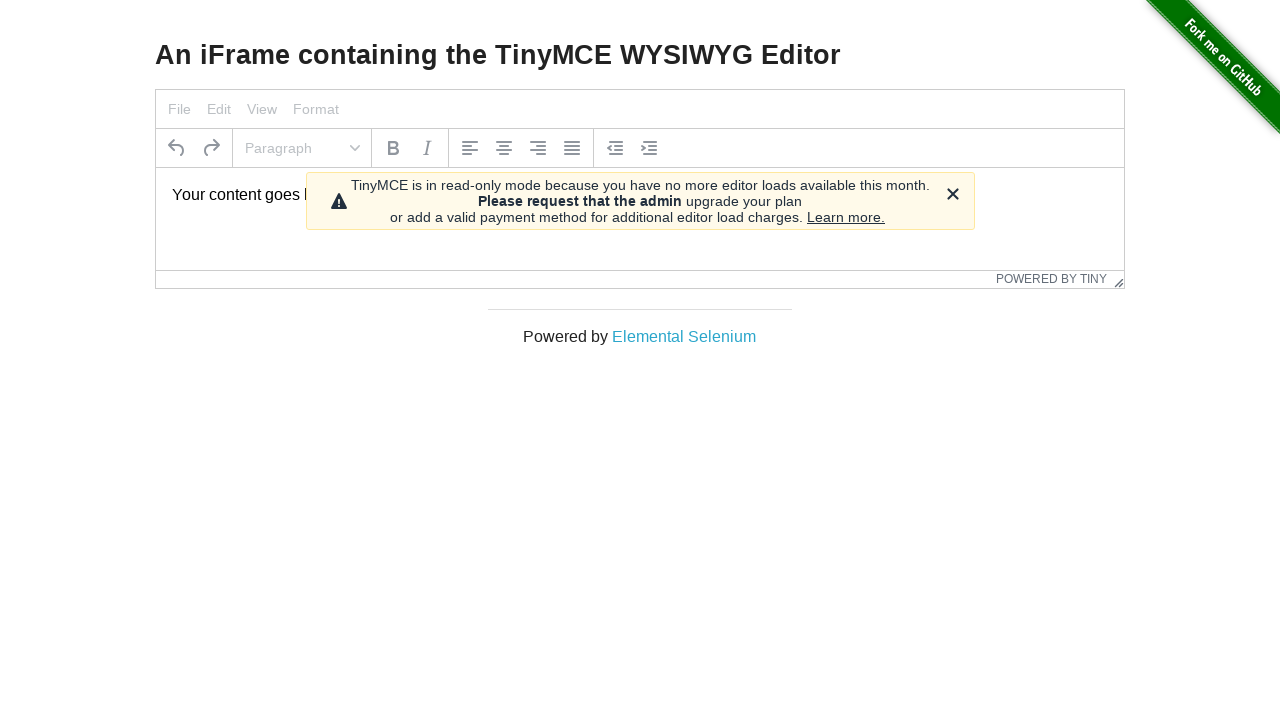

Located body element inside iframe
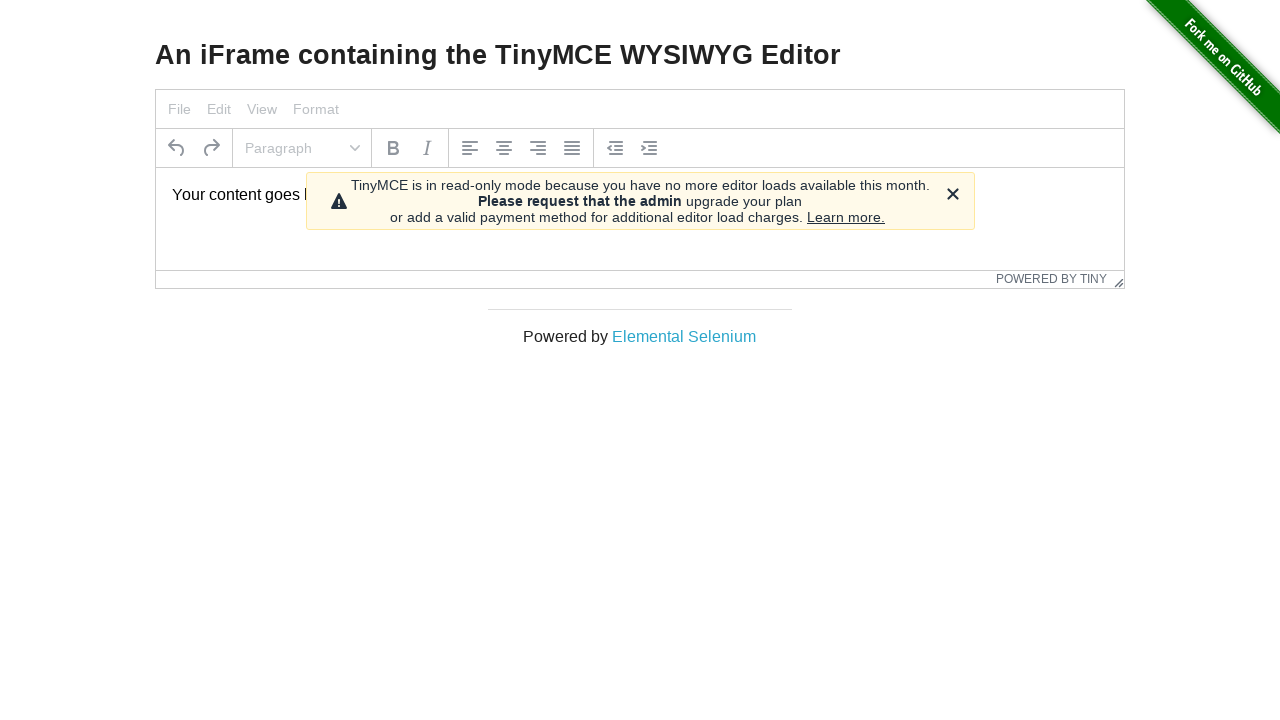

Verified default text content 'Your content goes here.' inside TinyMCE editor
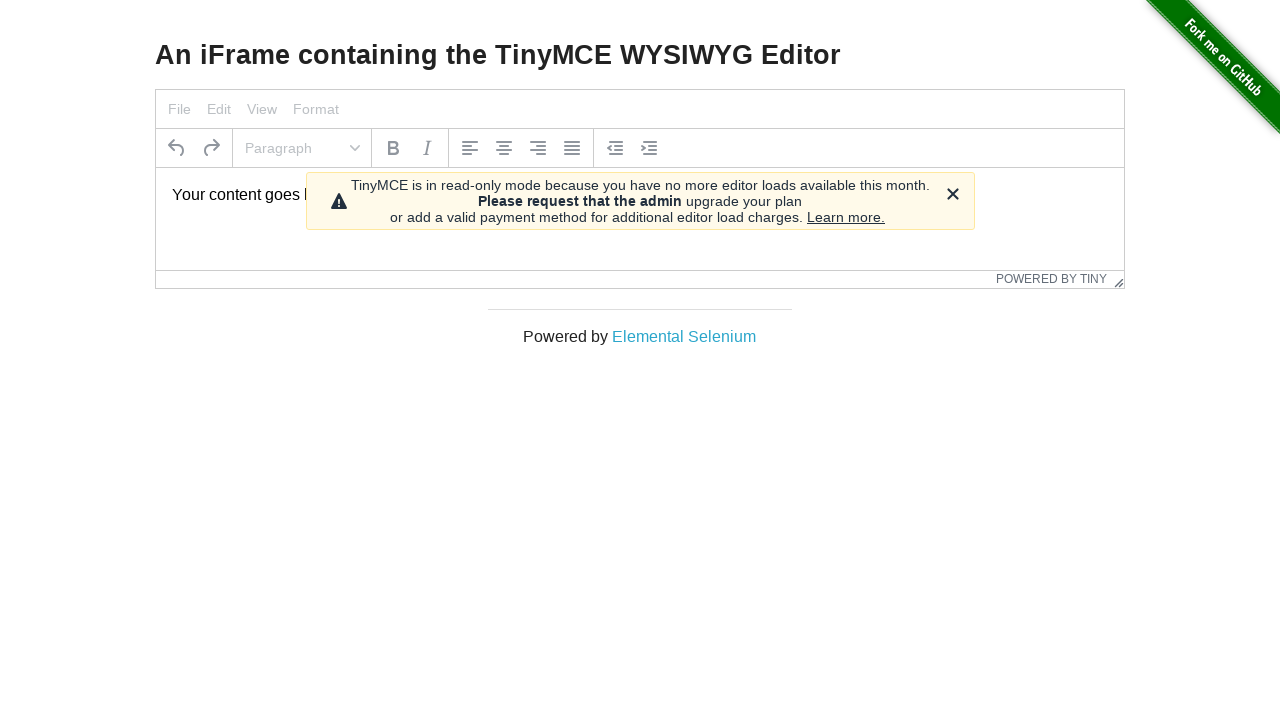

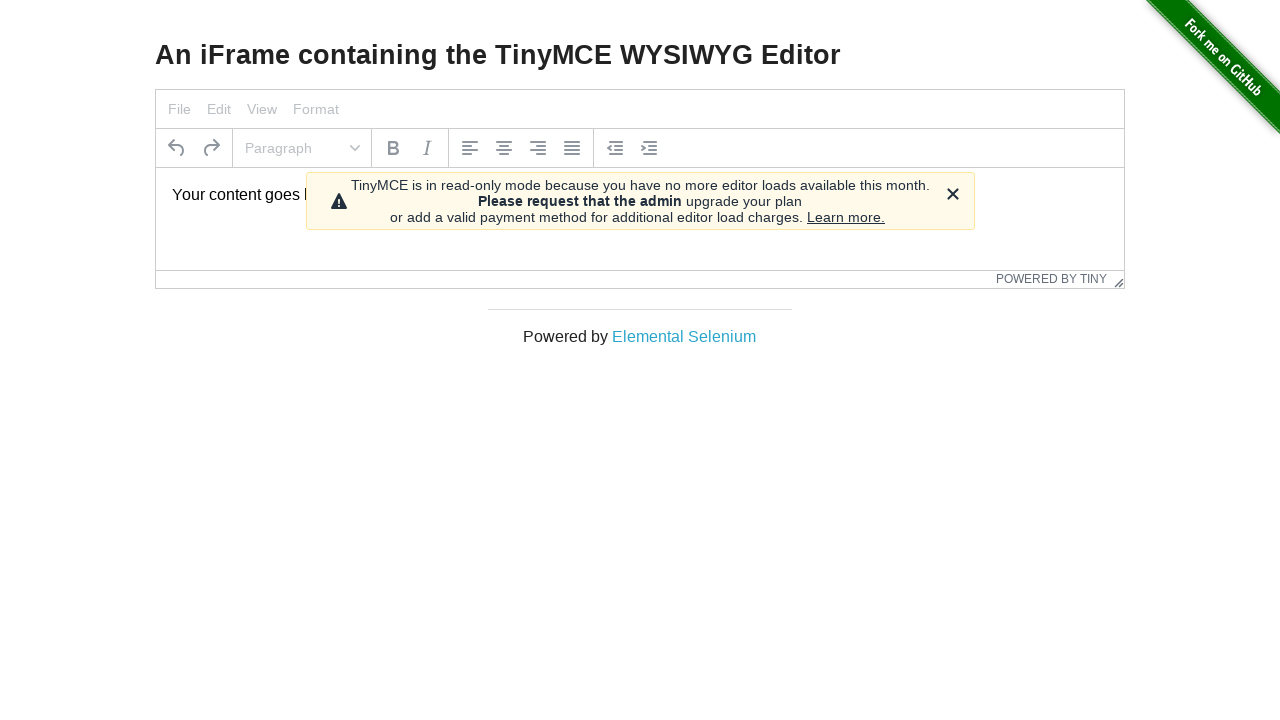